Navigates to a React hooks documentation page and verifies that the main body content loads successfully.

Starting URL: https://use-hooks.alves.dev/use-previous

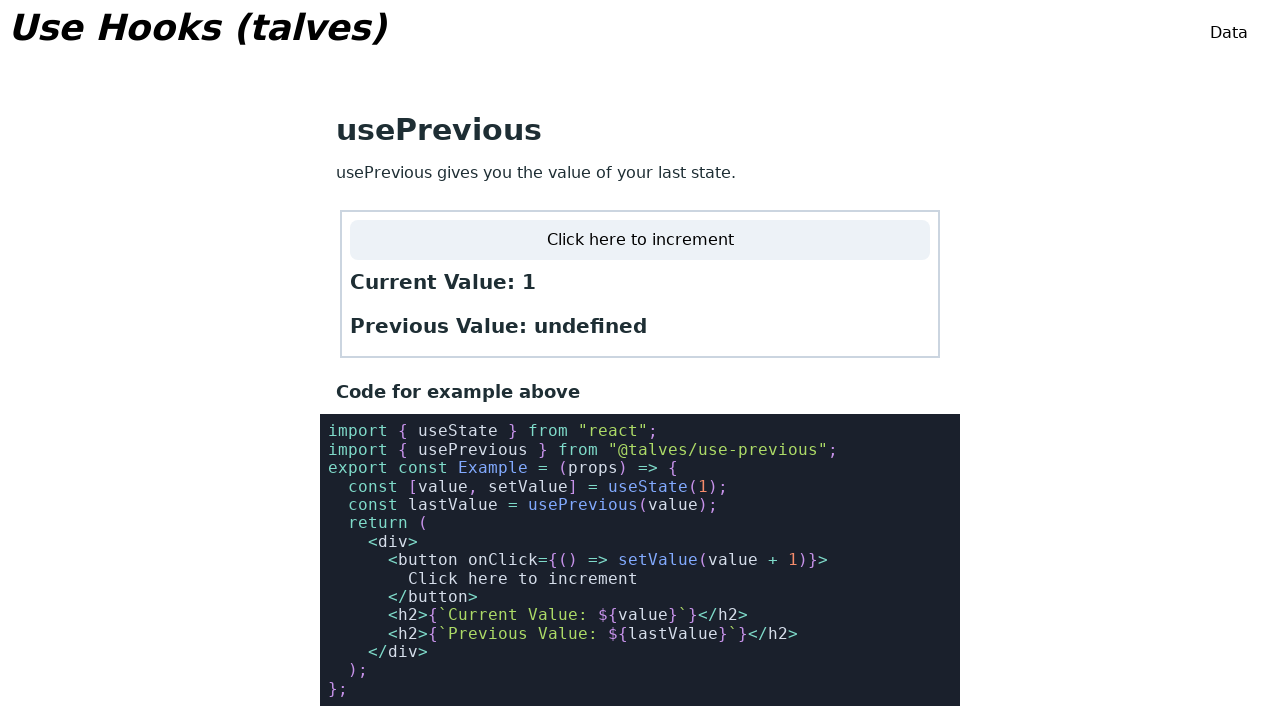

Set viewport size to 1920x1080
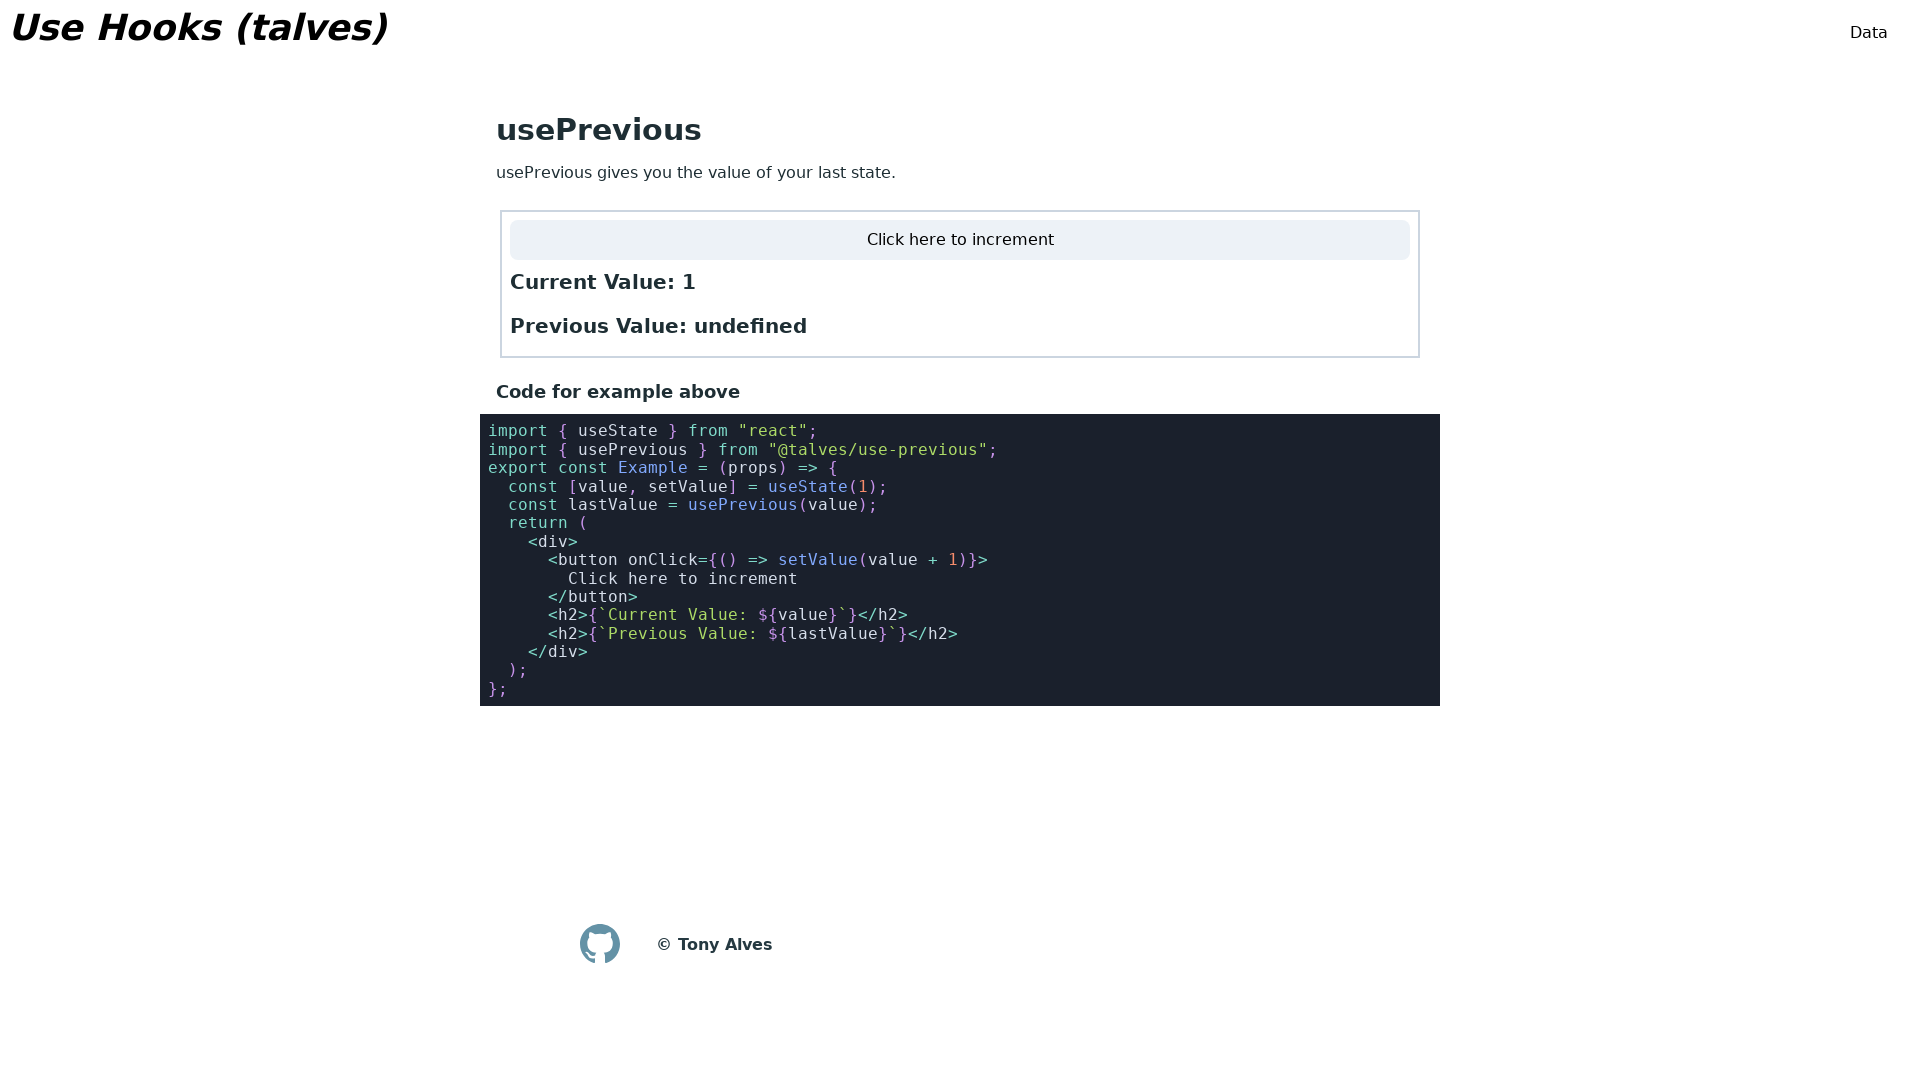

Body element loaded on use-previous hooks documentation page
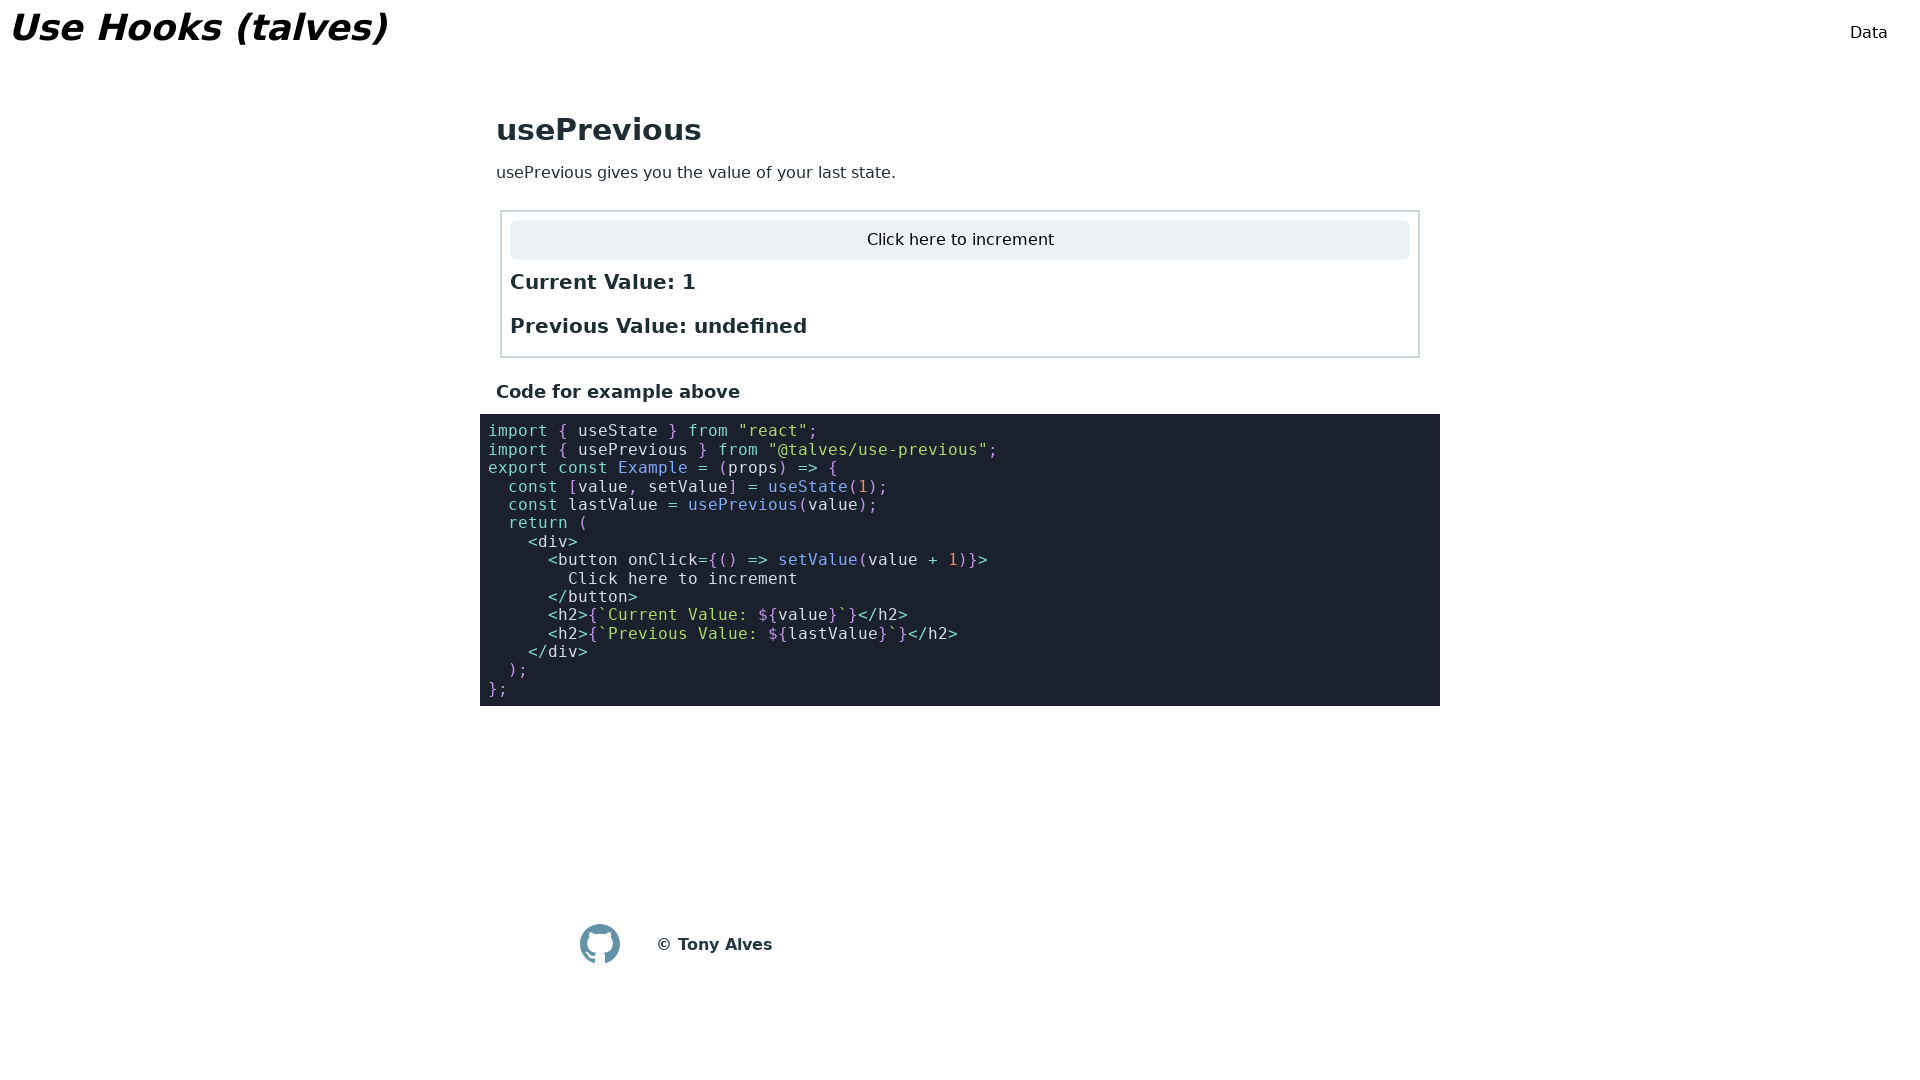

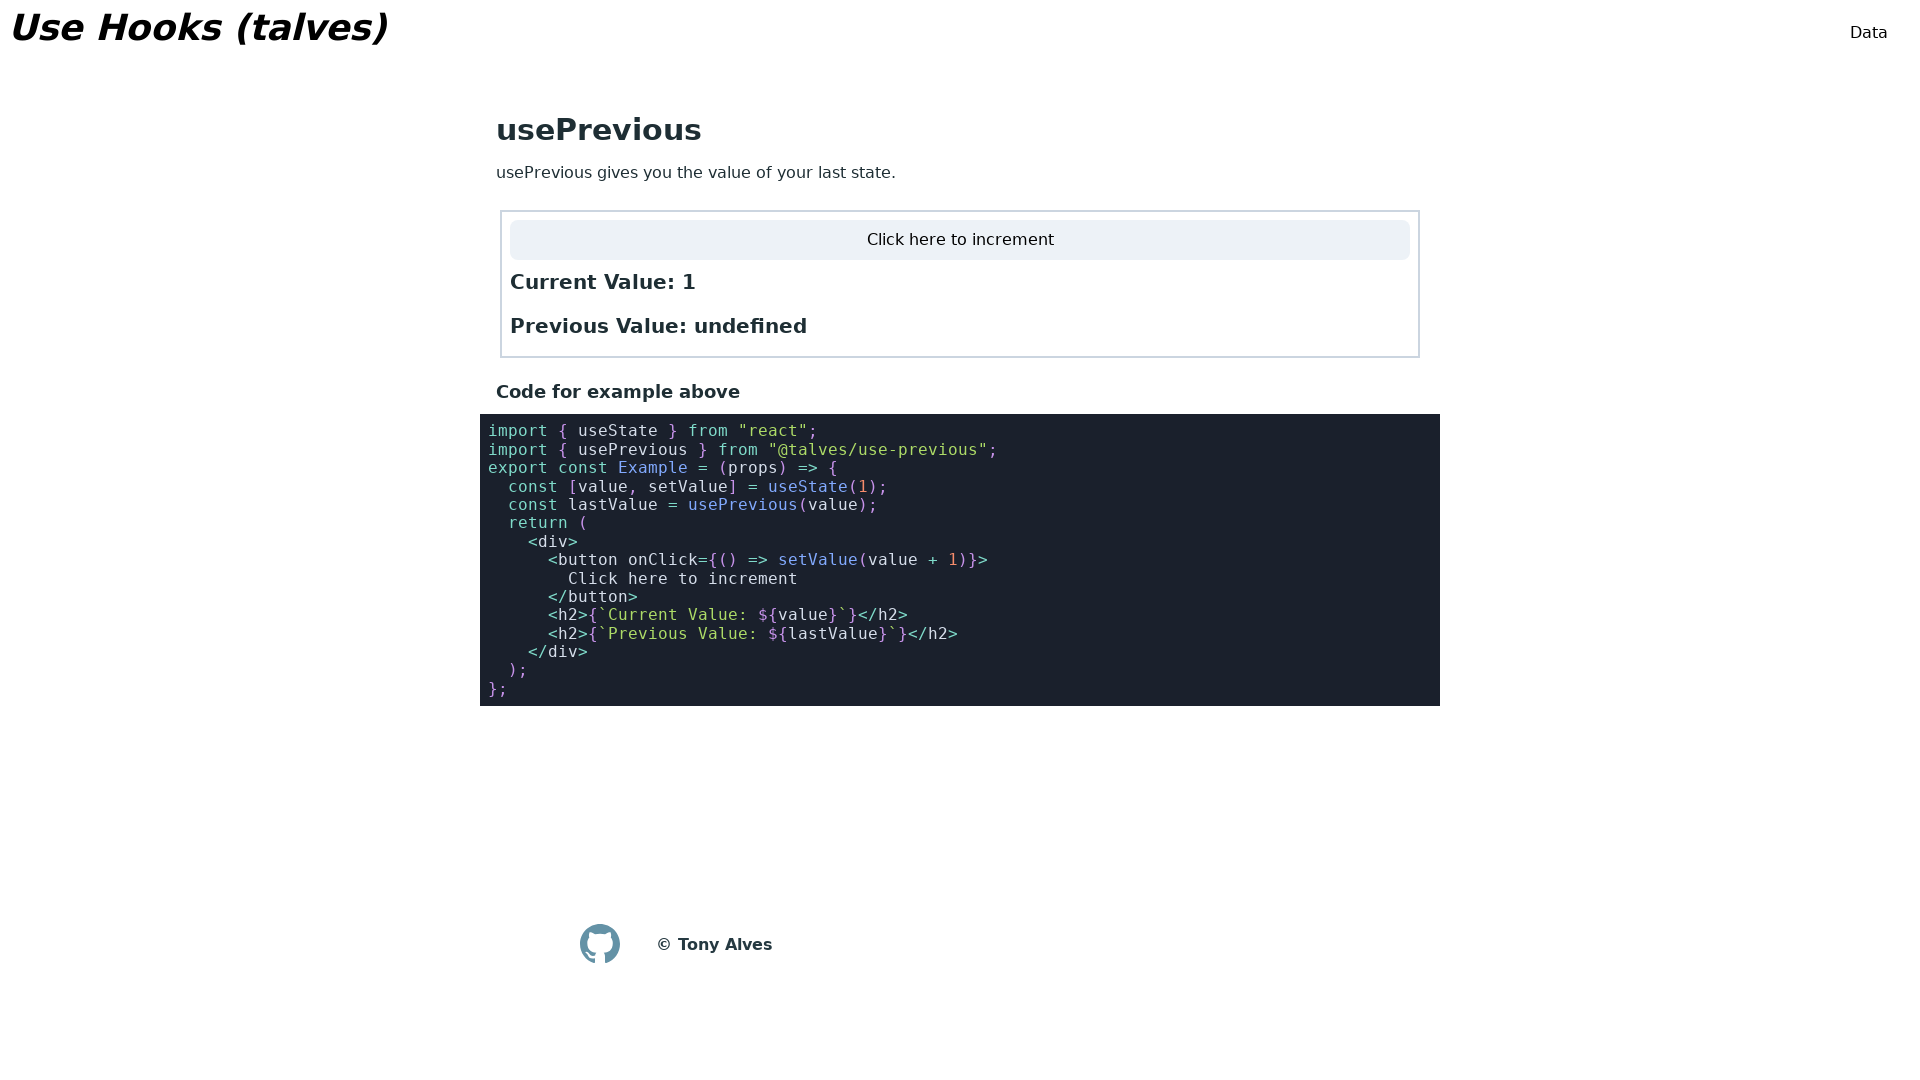